Submits astronomical observation data in MPC format to Project Pluto's orbit finder tool and waits for computed orbital elements to be returned.

Starting URL: https://www.projectpluto.com/fo.htm

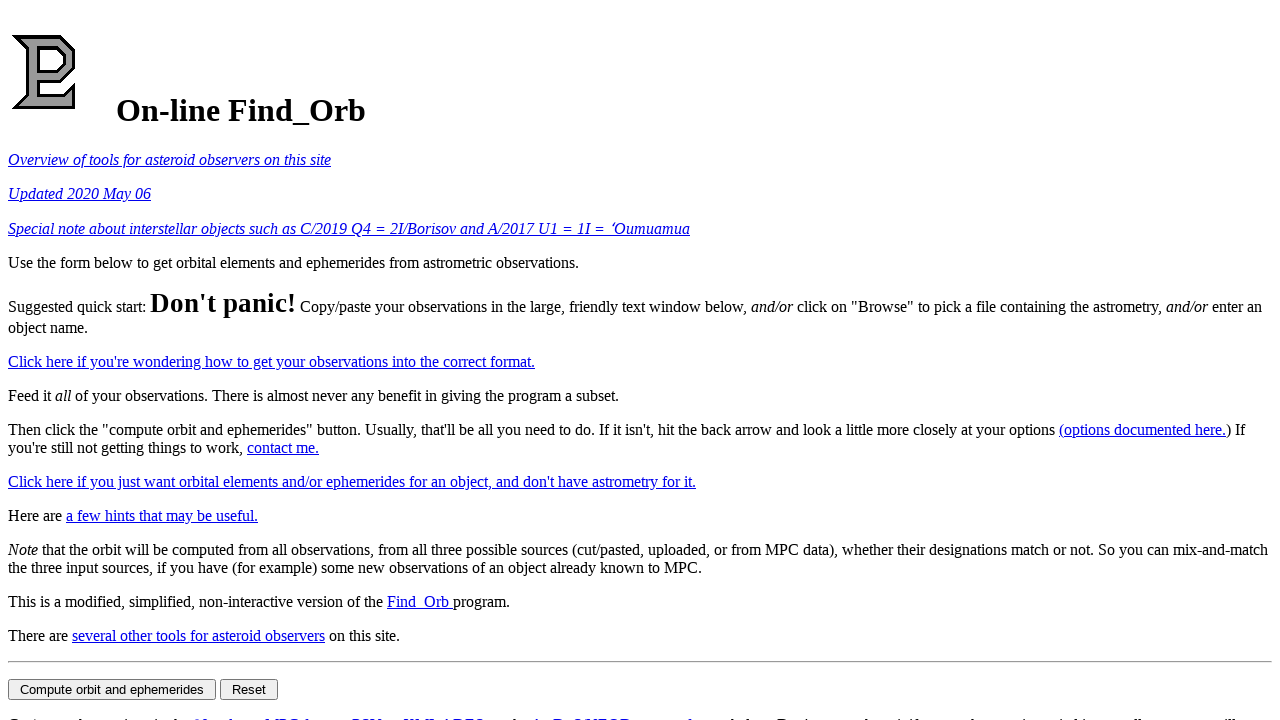

Filled observation data text area with MPC-formatted astronomical observations on #TextArea
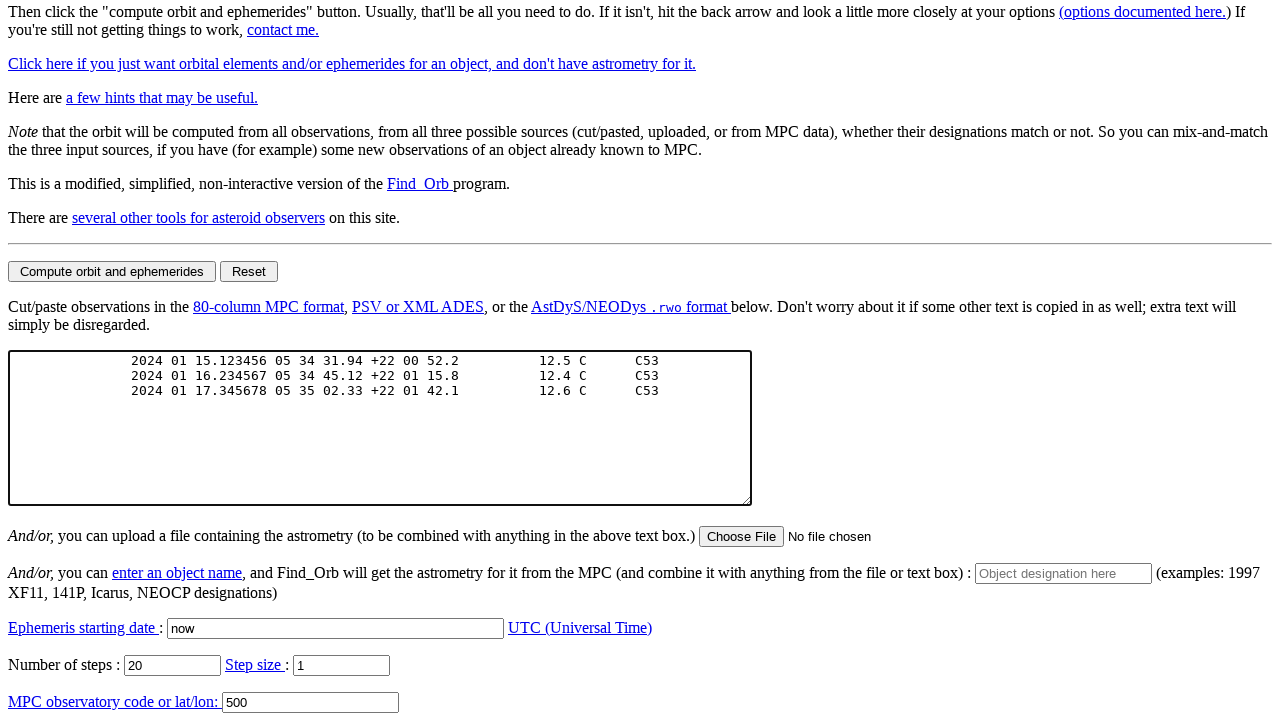

Clicked submit button to compute orbit and ephemerides at (112, 271) on input[type='submit'][value=' Compute orbit and ephemerides ']
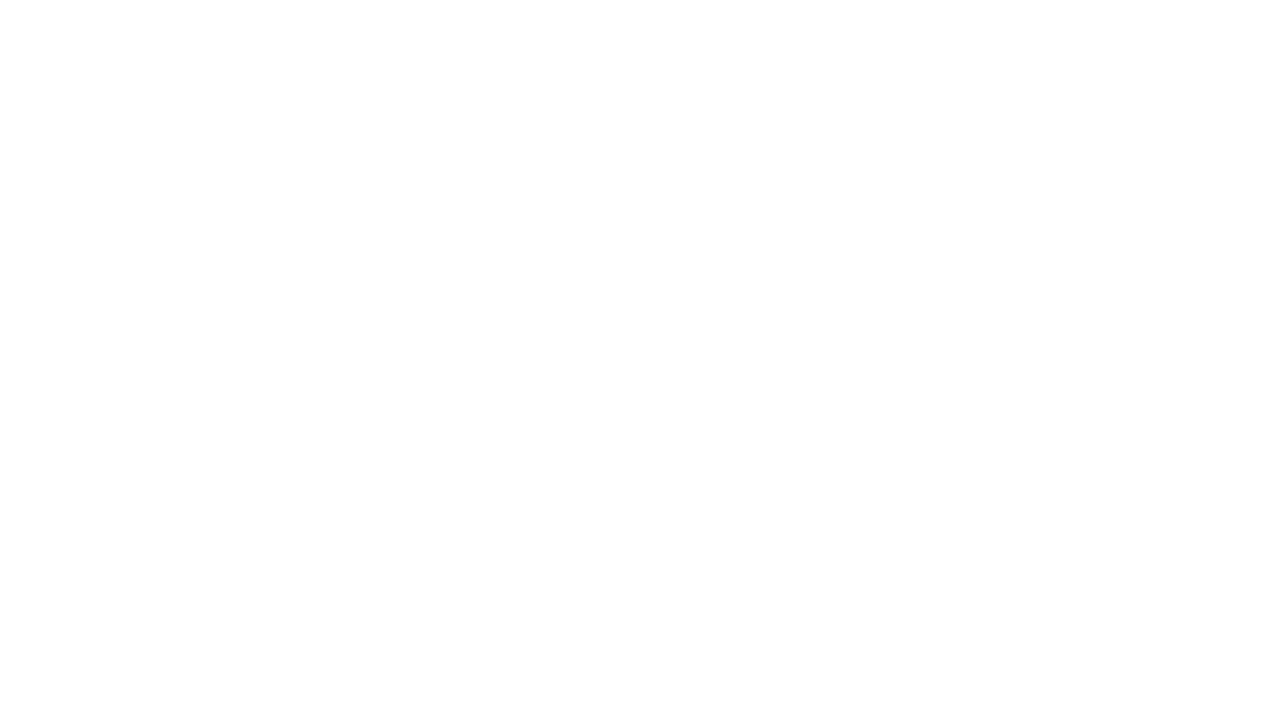

Orbital computation results page loaded with computed orbital elements
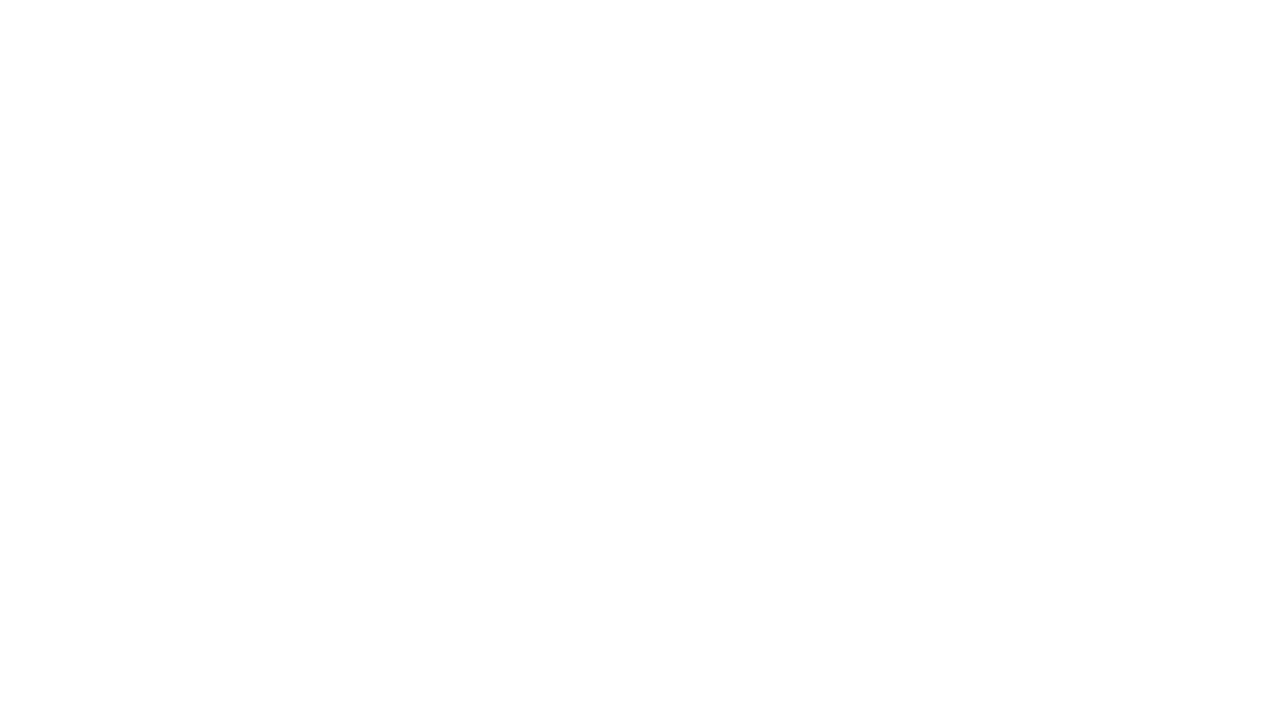

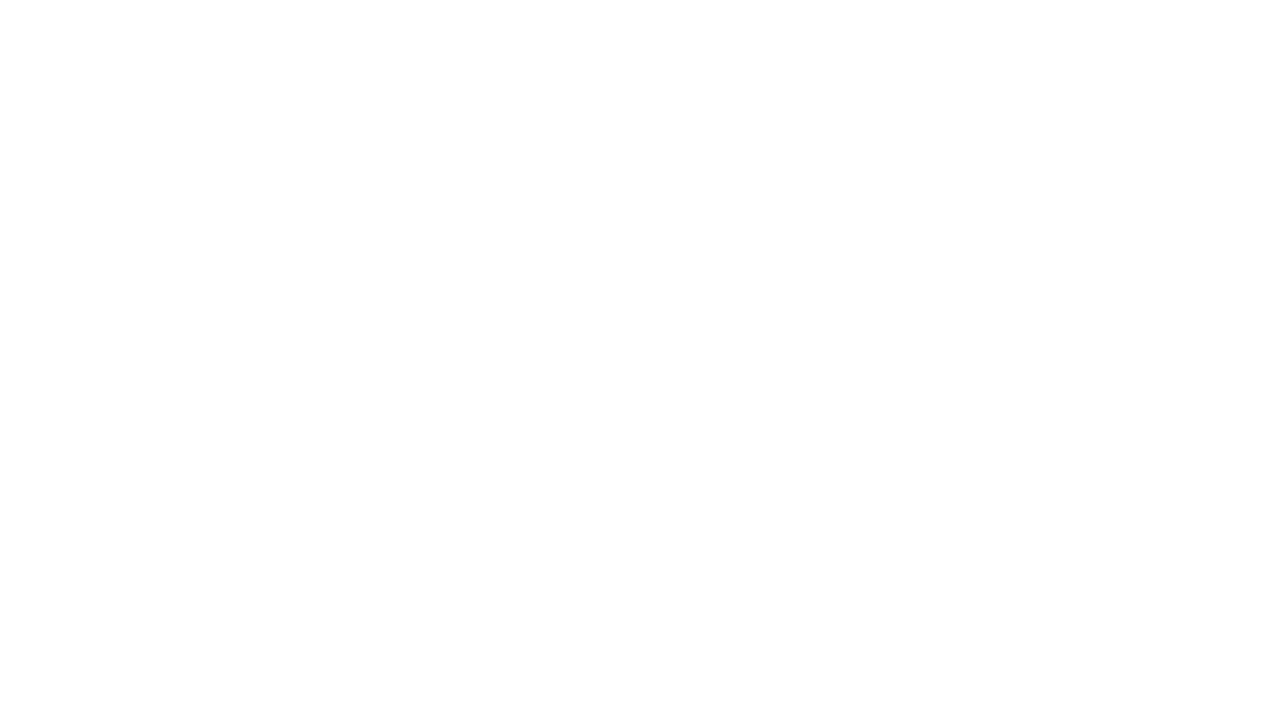